Tests drag-and-drop functionality on jQueryUI's droppable demo page by dragging an element onto a target, then switches back to main content to perform double-click and context-click actions on a heading element.

Starting URL: https://jqueryui.com/droppable/

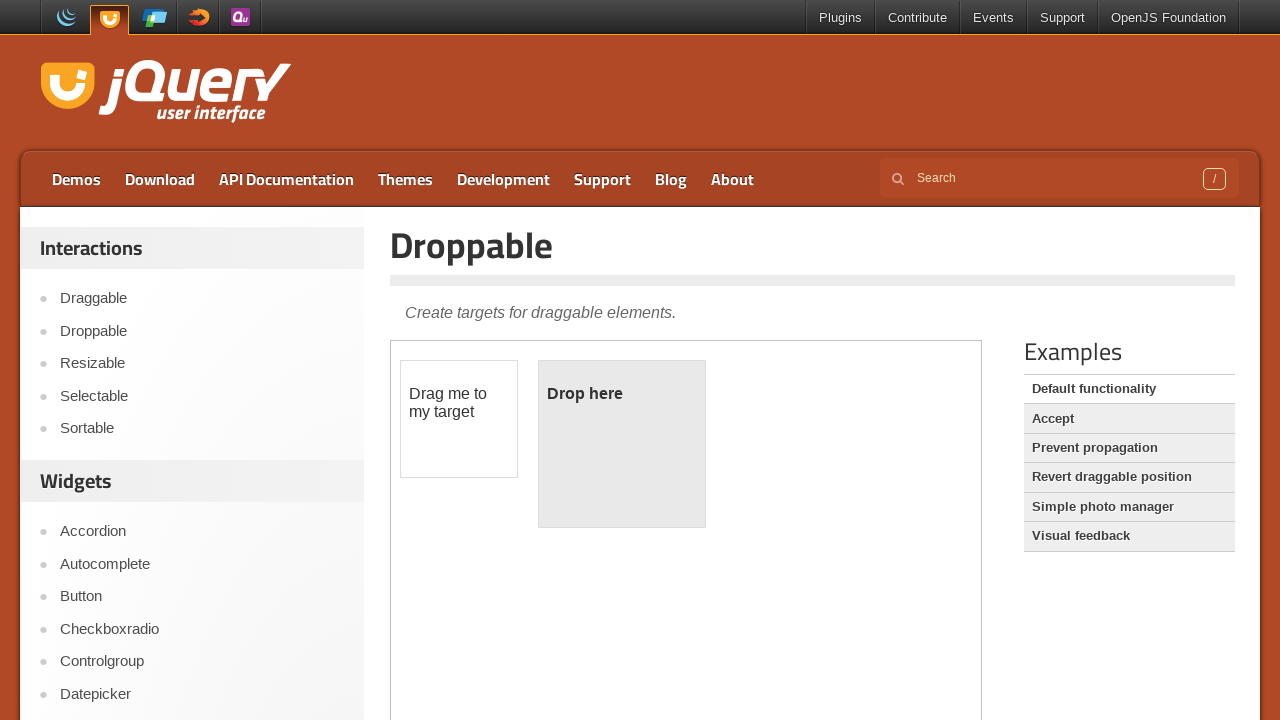

Located the demo iframe
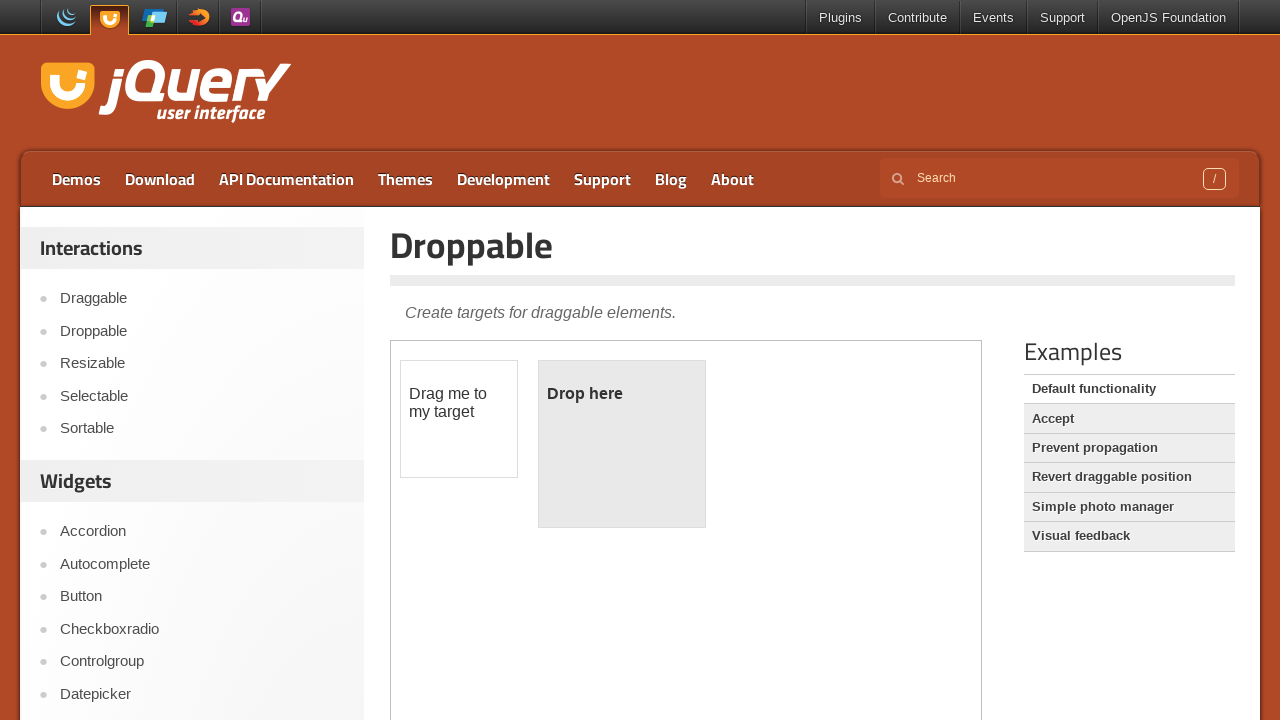

Clicked on the draggable element at (459, 419) on .demo-frame >> internal:control=enter-frame >> #draggable
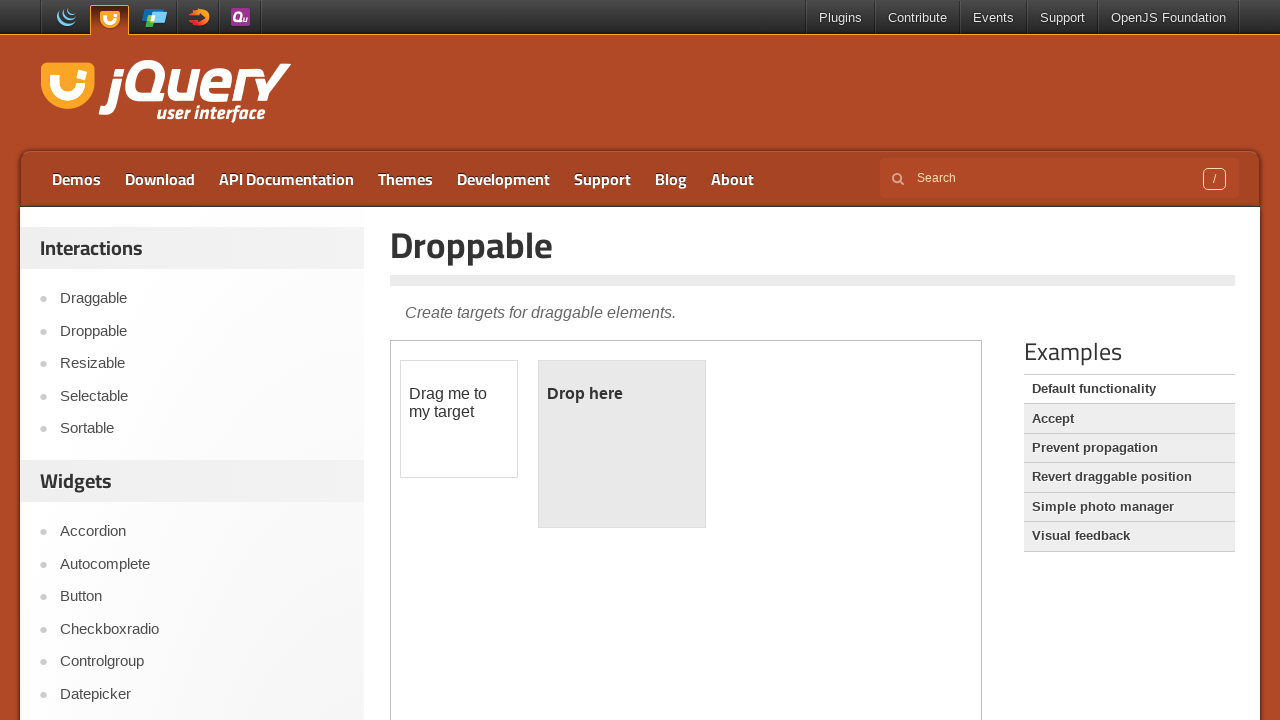

Located source and target elements for drag and drop
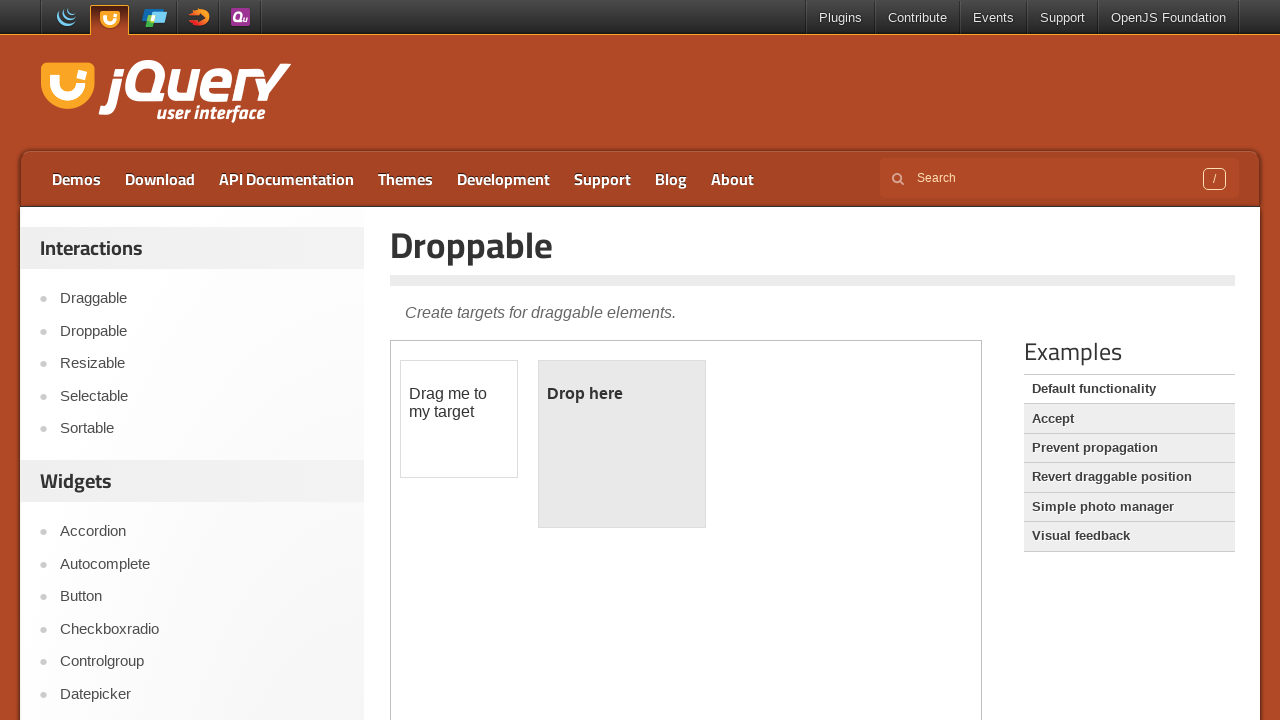

Dragged element onto the droppable target at (622, 444)
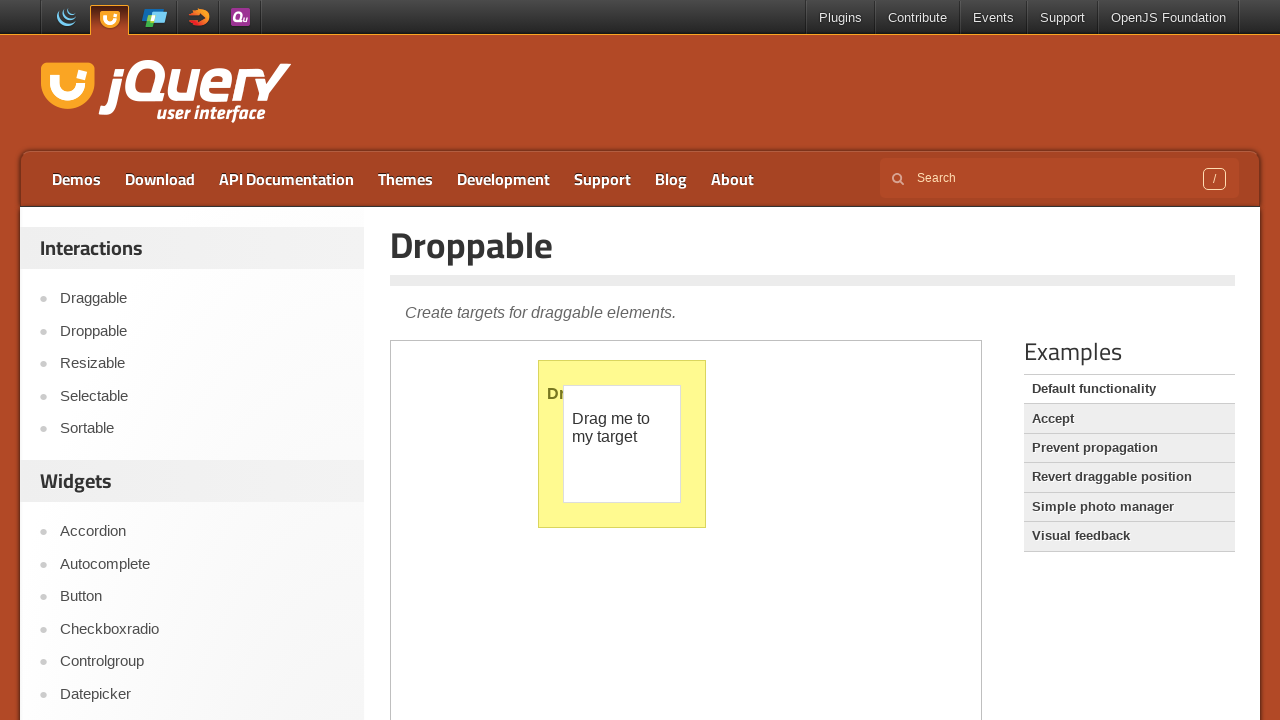

Waited for drag and drop action to complete
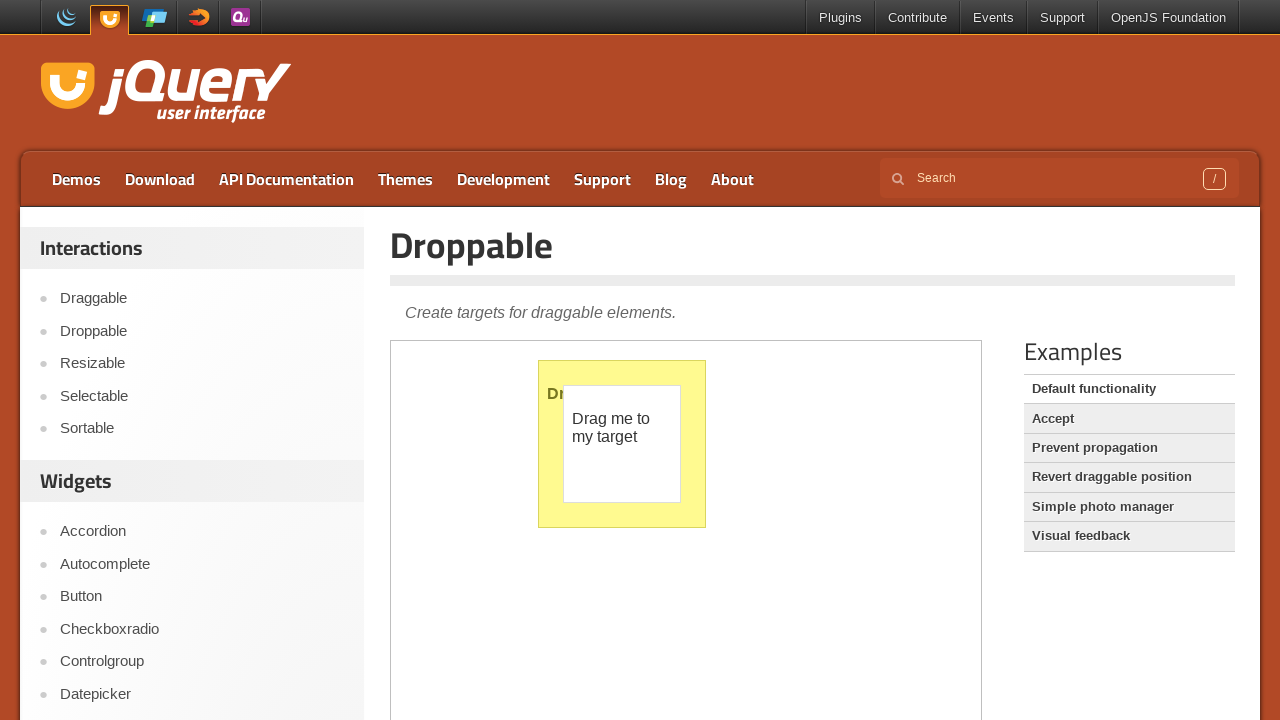

Double-clicked on the Examples heading at (1129, 352) on h2:has-text('Examples')
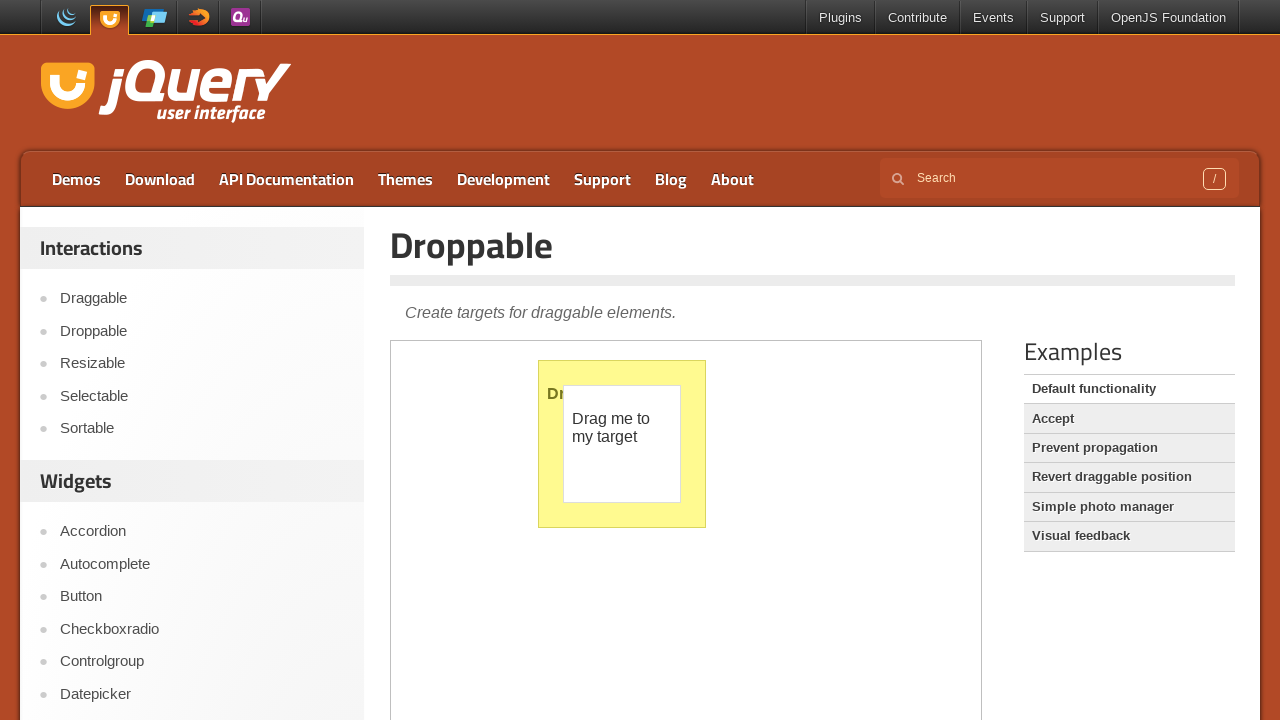

Right-clicked on the Examples heading at (1129, 352) on h2:has-text('Examples')
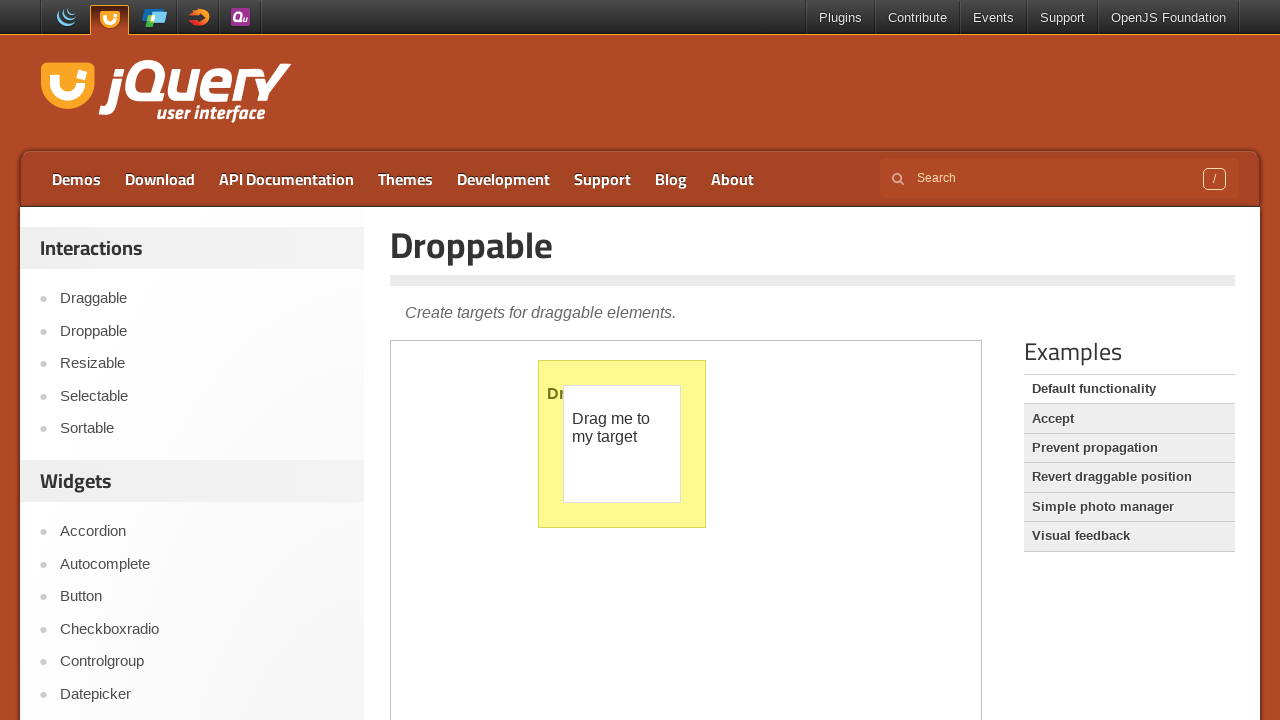

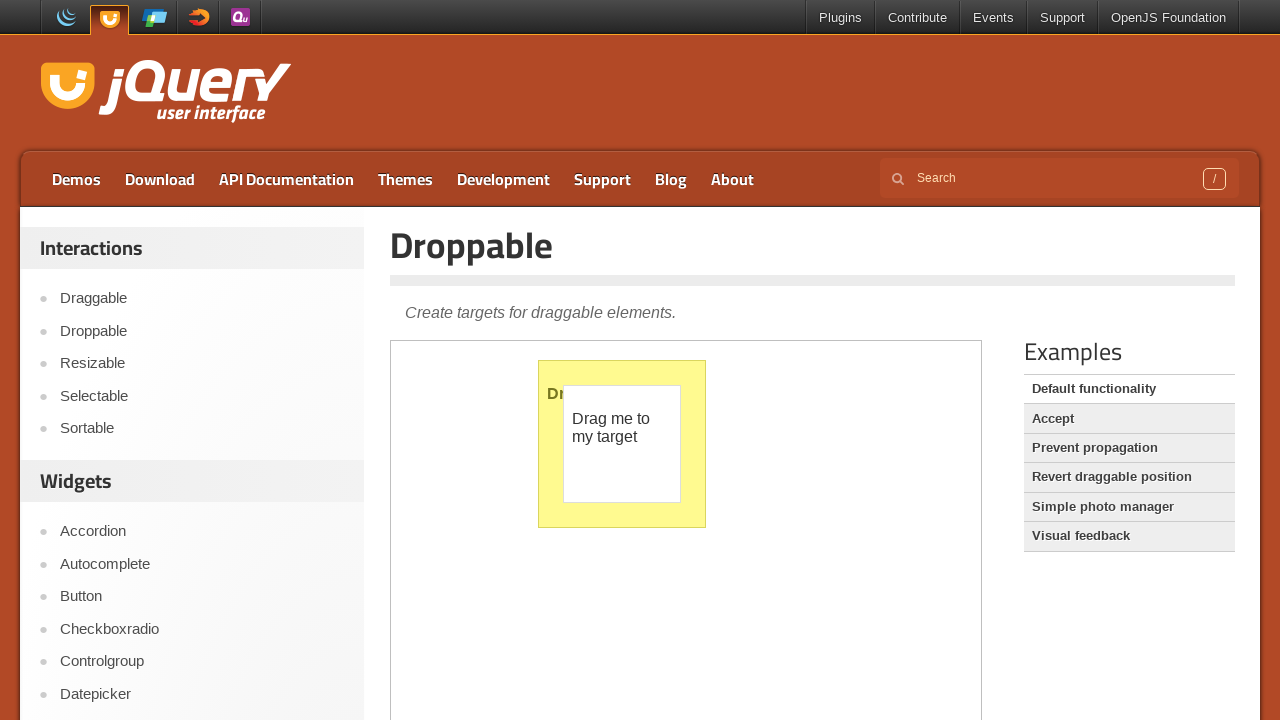